Tests table sorting functionality by clicking on the "Veg/fruit name" column header and verifying that the items are displayed in alphabetical order

Starting URL: https://rahulshettyacademy.com/seleniumPractise/#/offers

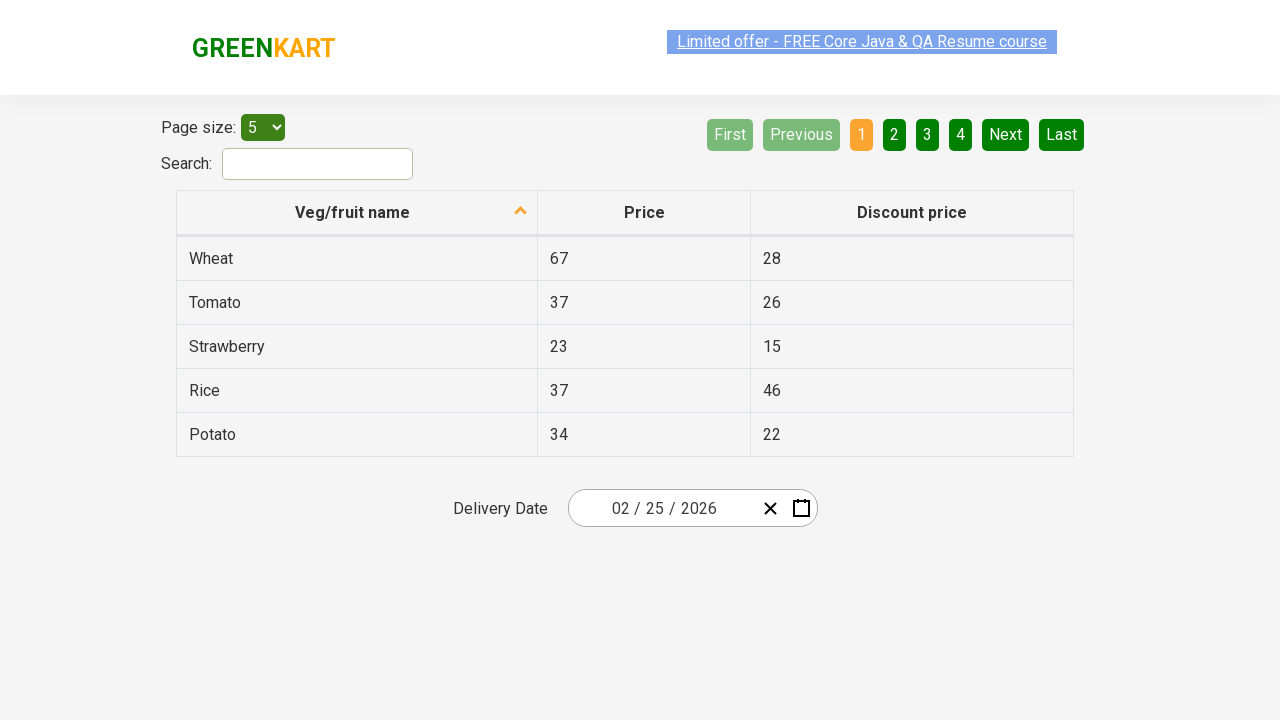

Clicked 'Veg/fruit name' column header to sort table at (353, 212) on xpath=//span[text()='Veg/fruit name']
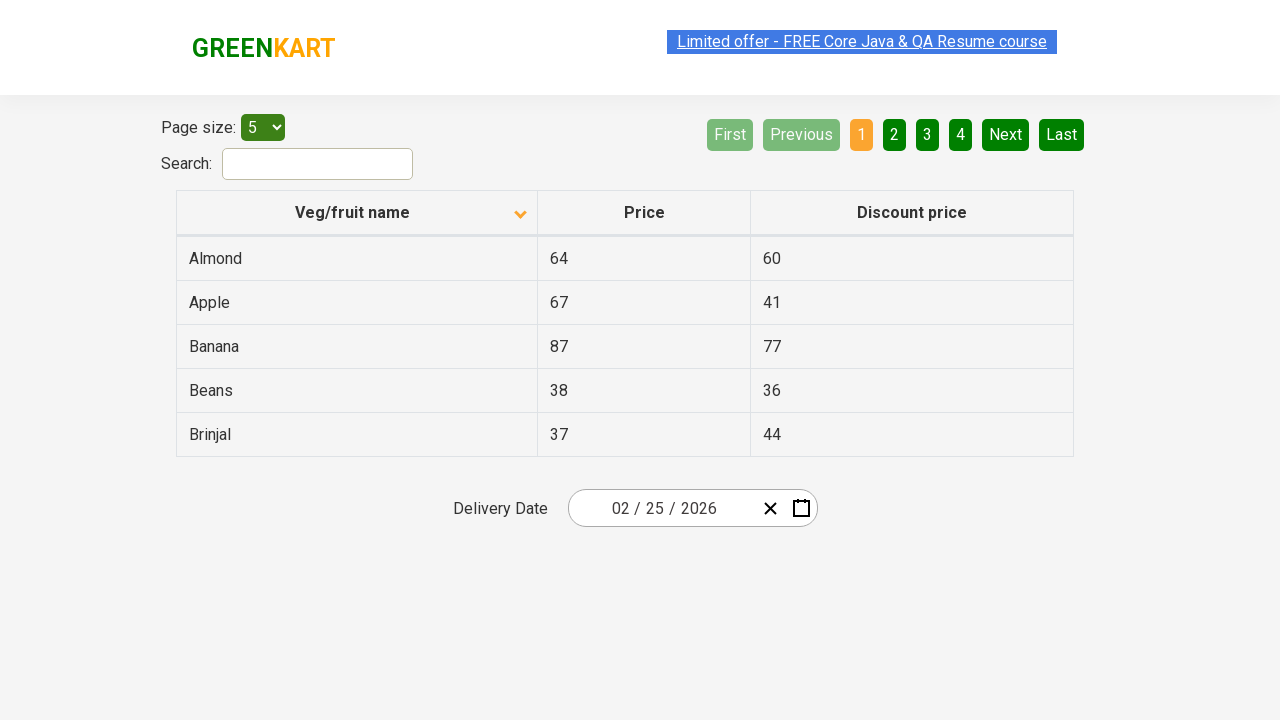

Waited 500ms for table sorting to complete
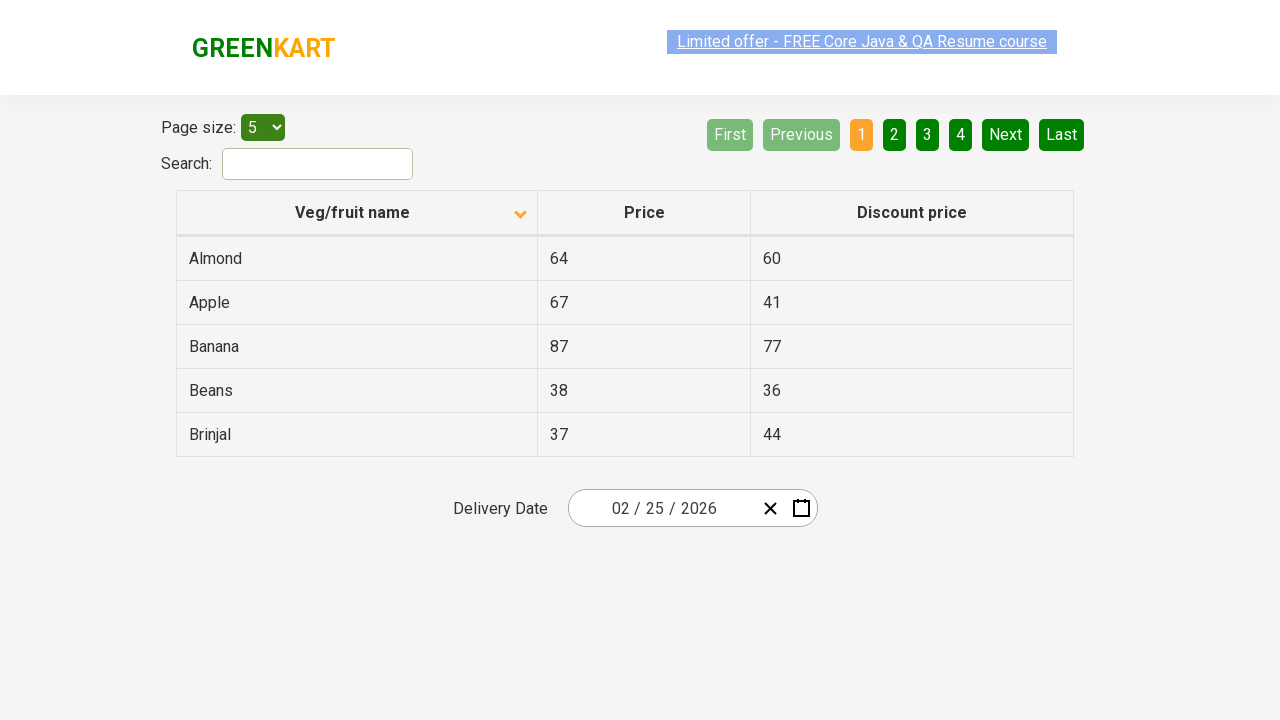

Located all veggie name elements in the first column
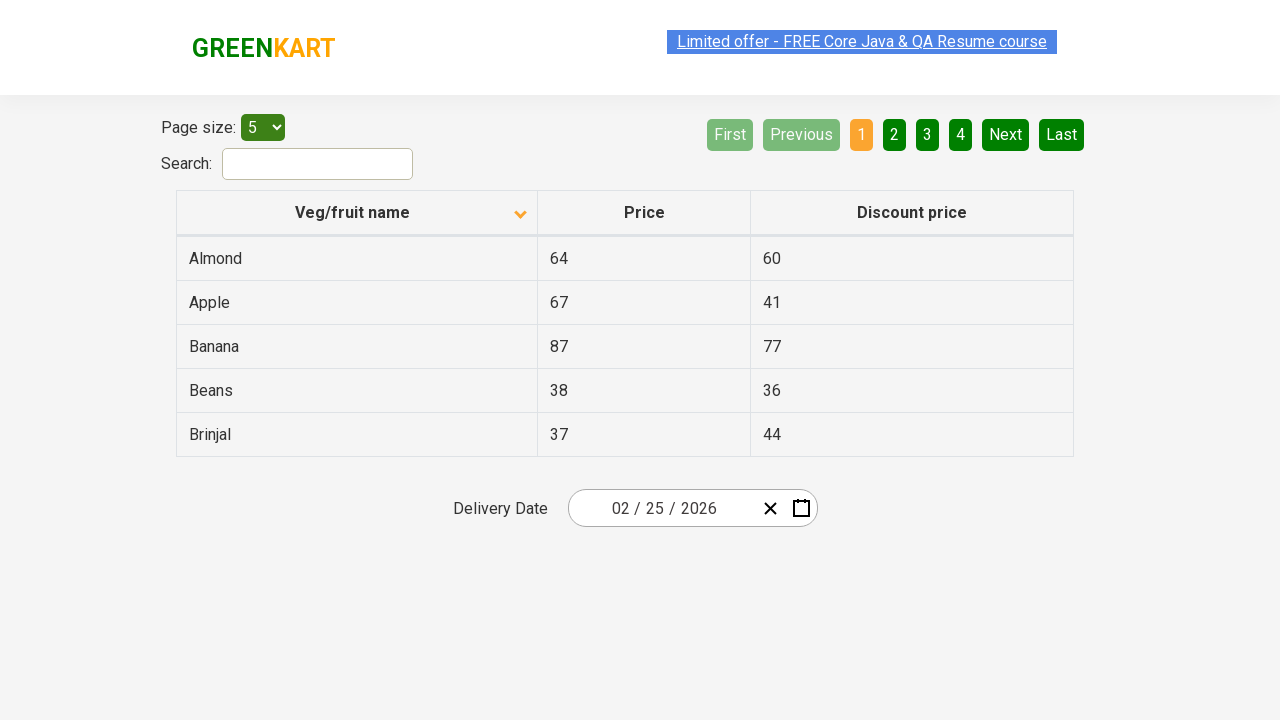

Extracted 5 veggie names from table
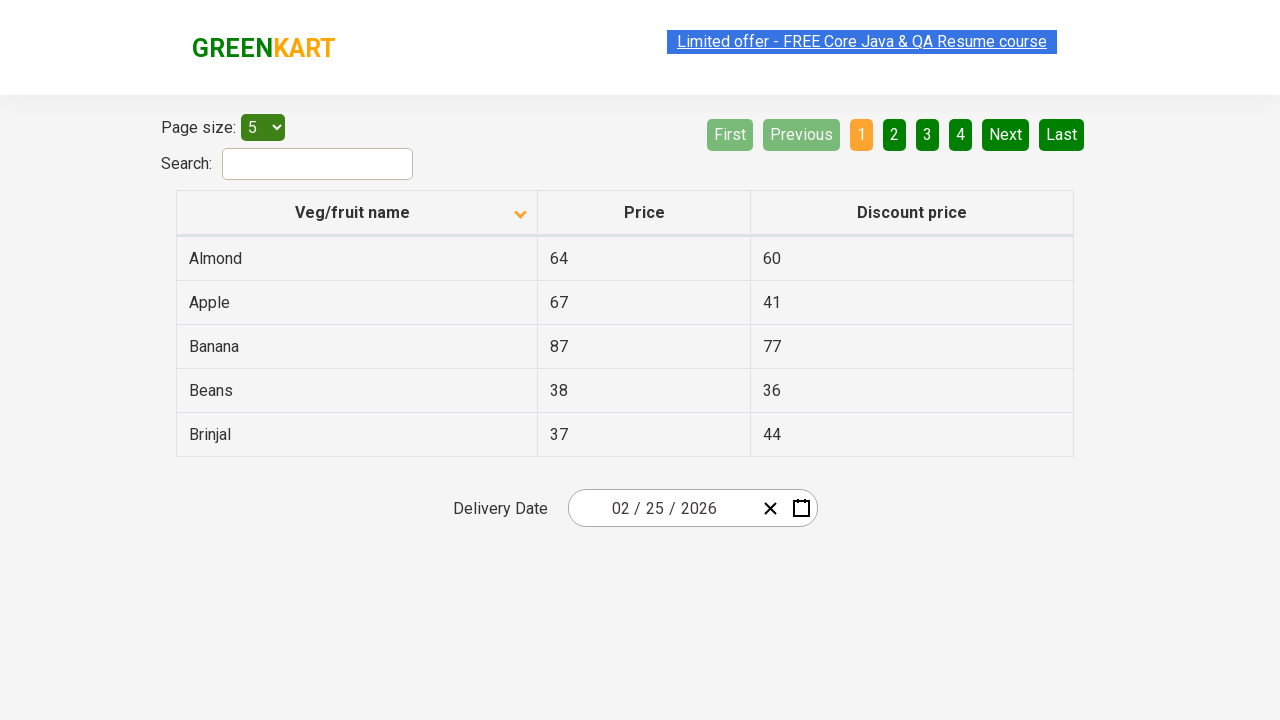

Created a copy of the browser-sorted veggie list
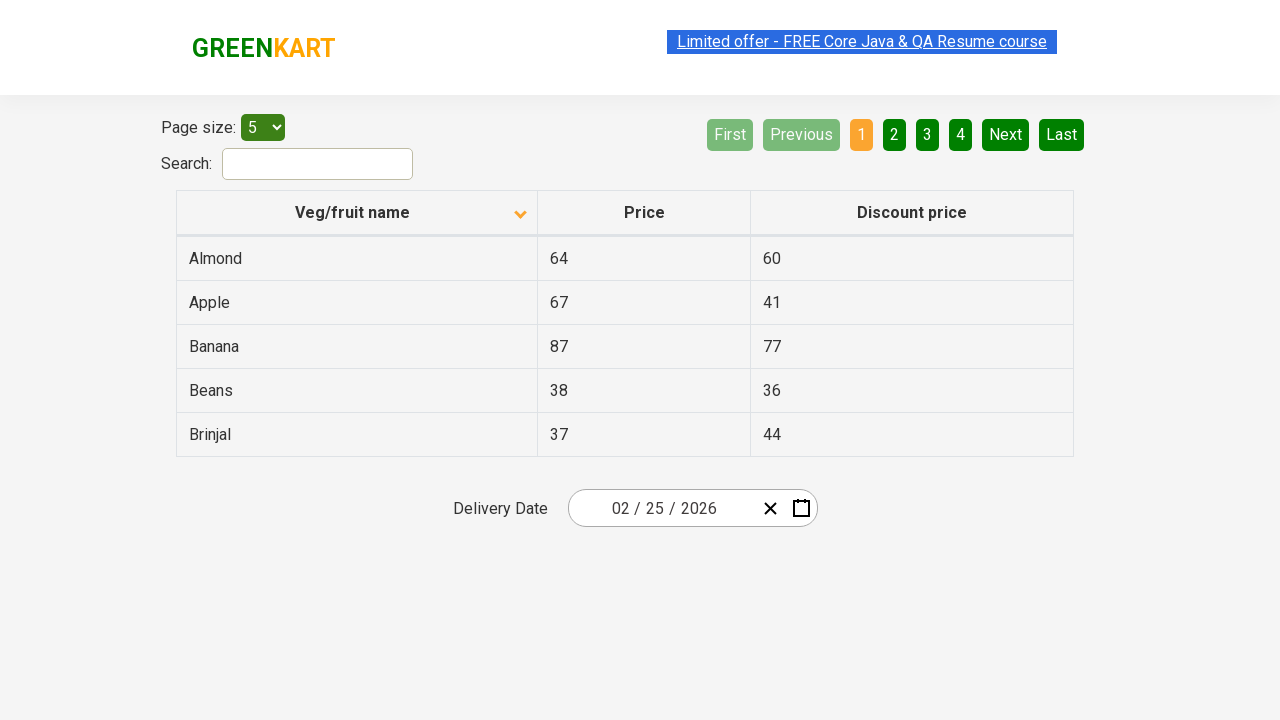

Sorted the veggie list alphabetically for comparison
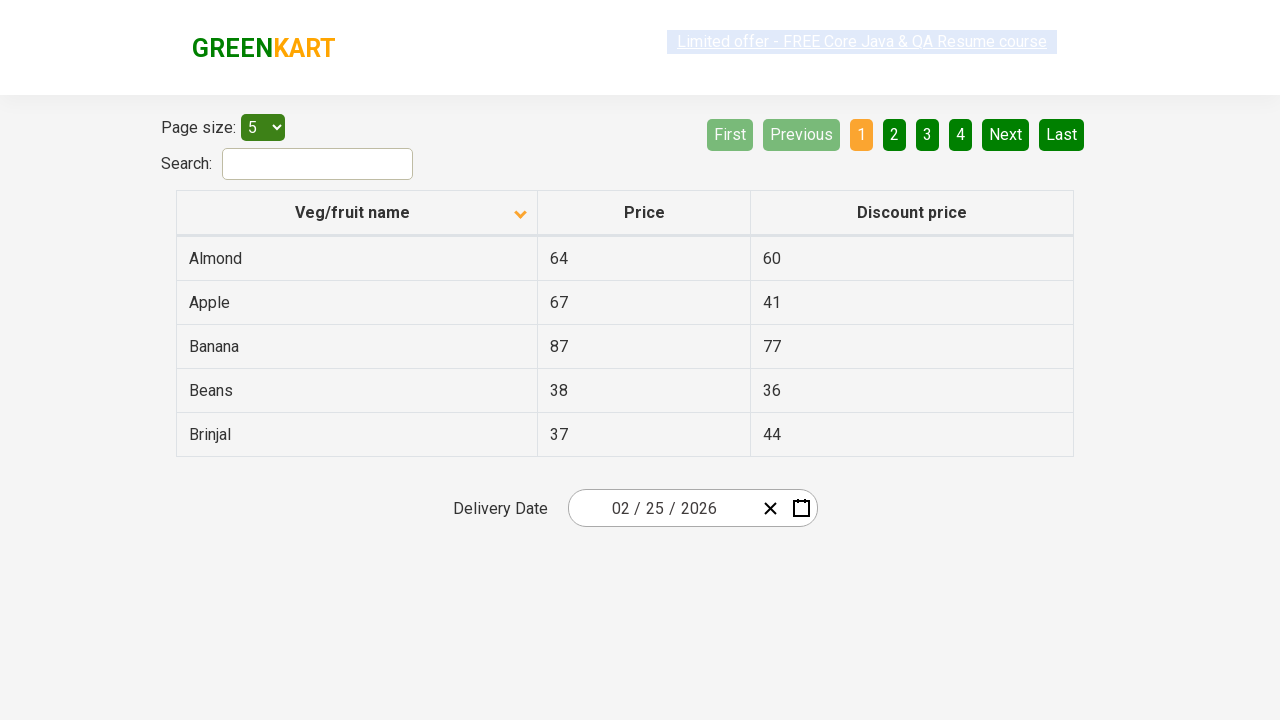

Verified that table items are sorted in alphabetical order
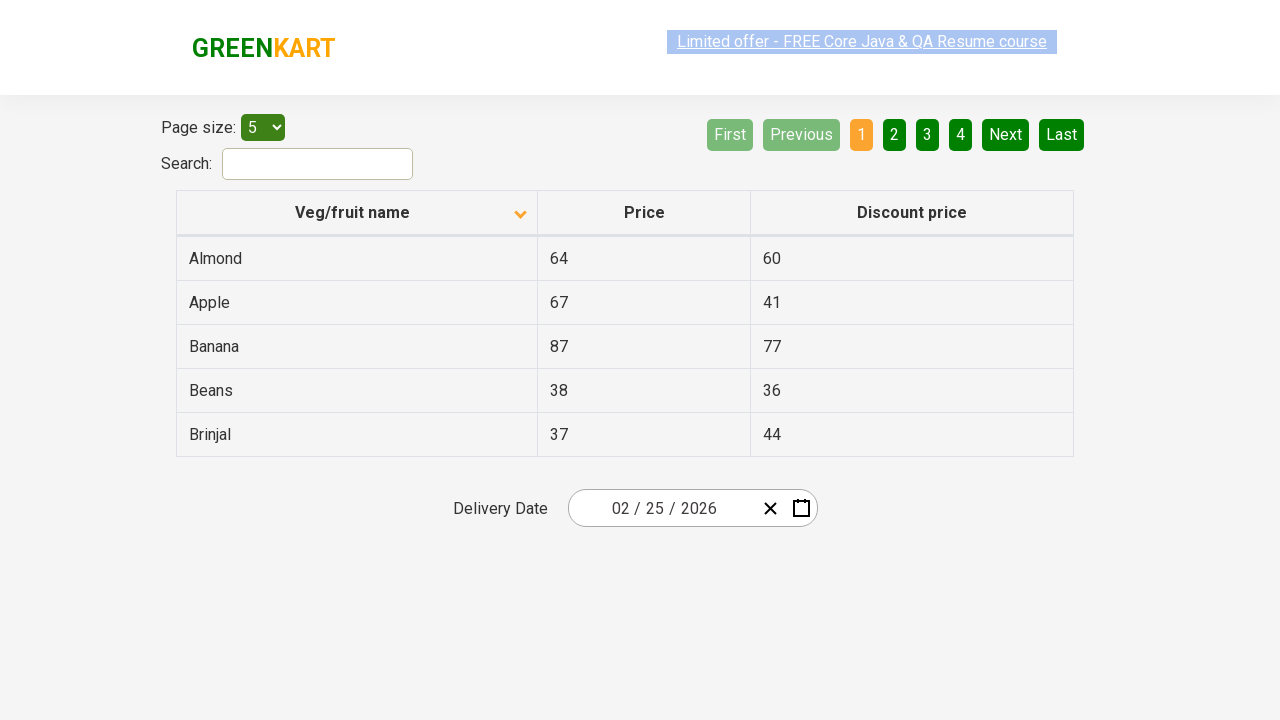

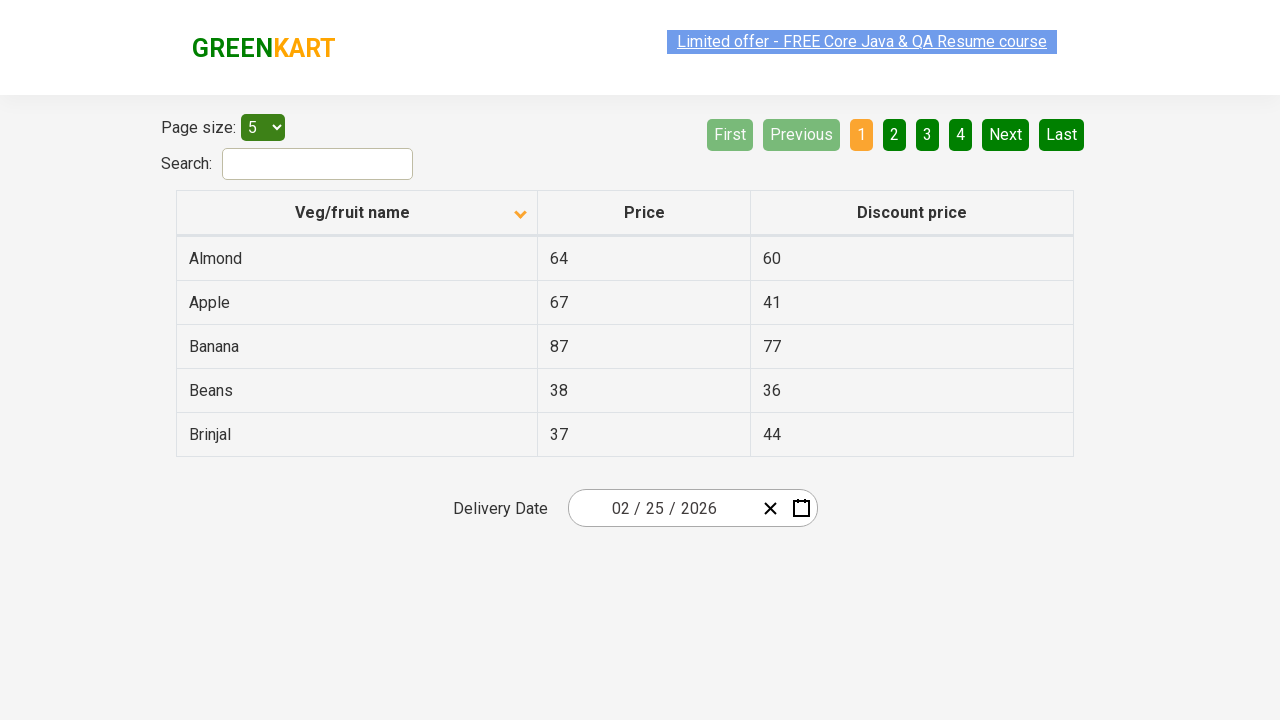